Tests Python.org search functionality by entering "pycon" in the search box and submitting the search

Starting URL: http://www.python.org

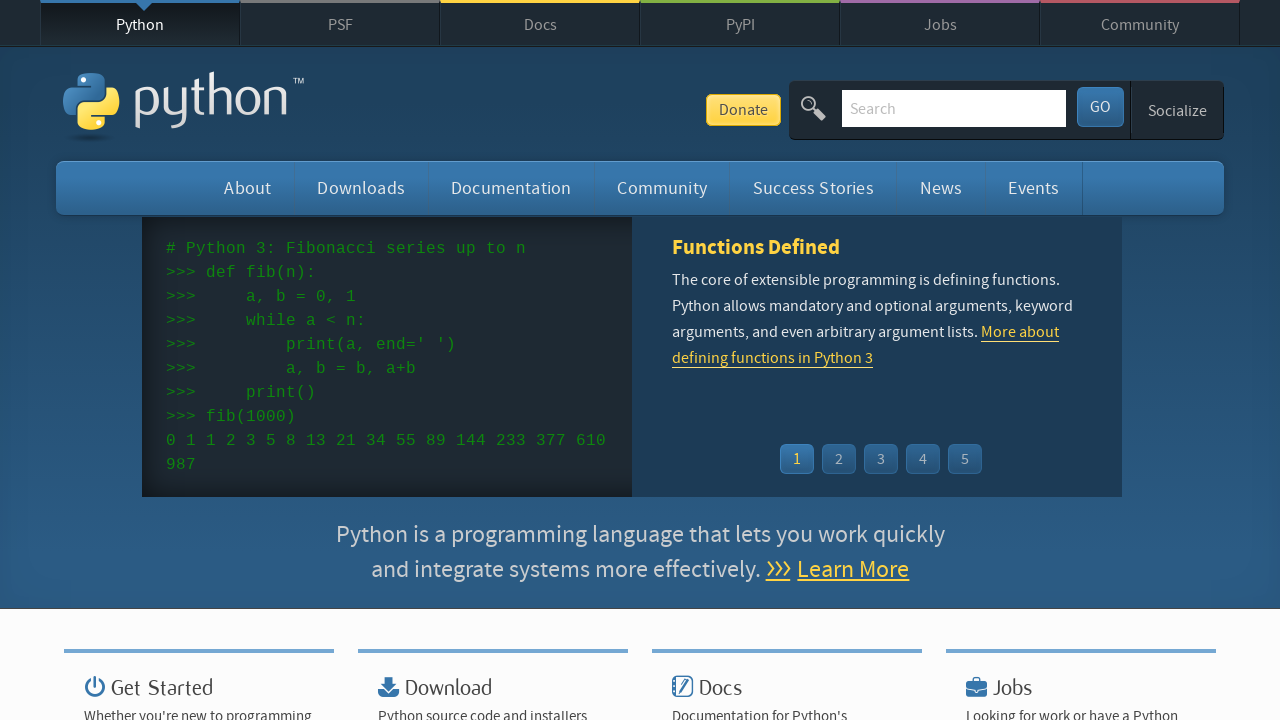

Located and cleared the search box on input[name='q']
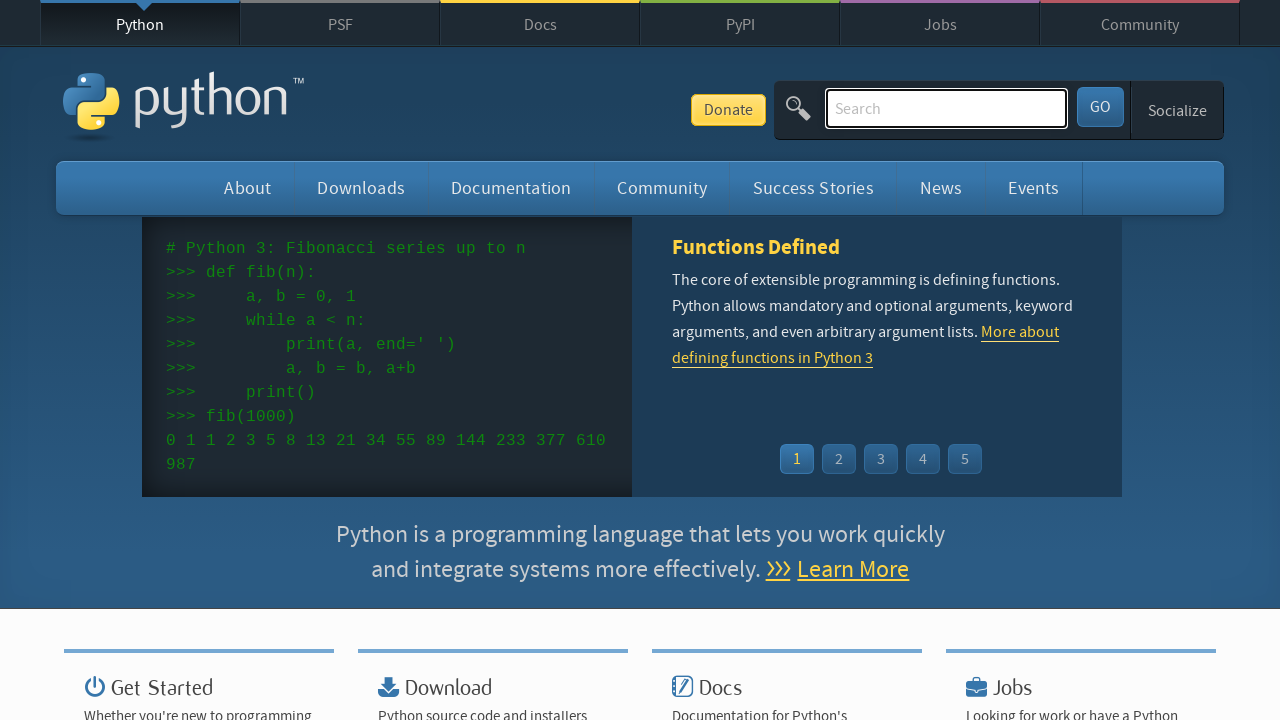

Filled search box with 'pycon' on input[name='q']
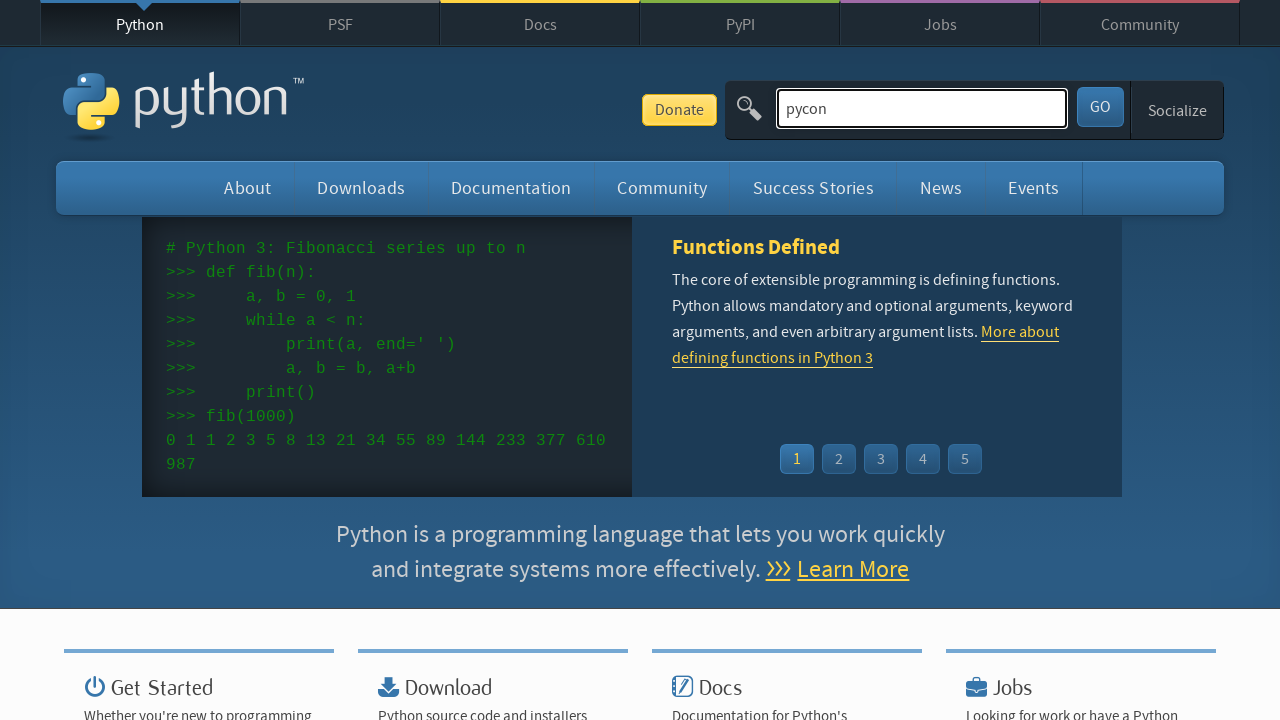

Submitted search by pressing Enter on input[name='q']
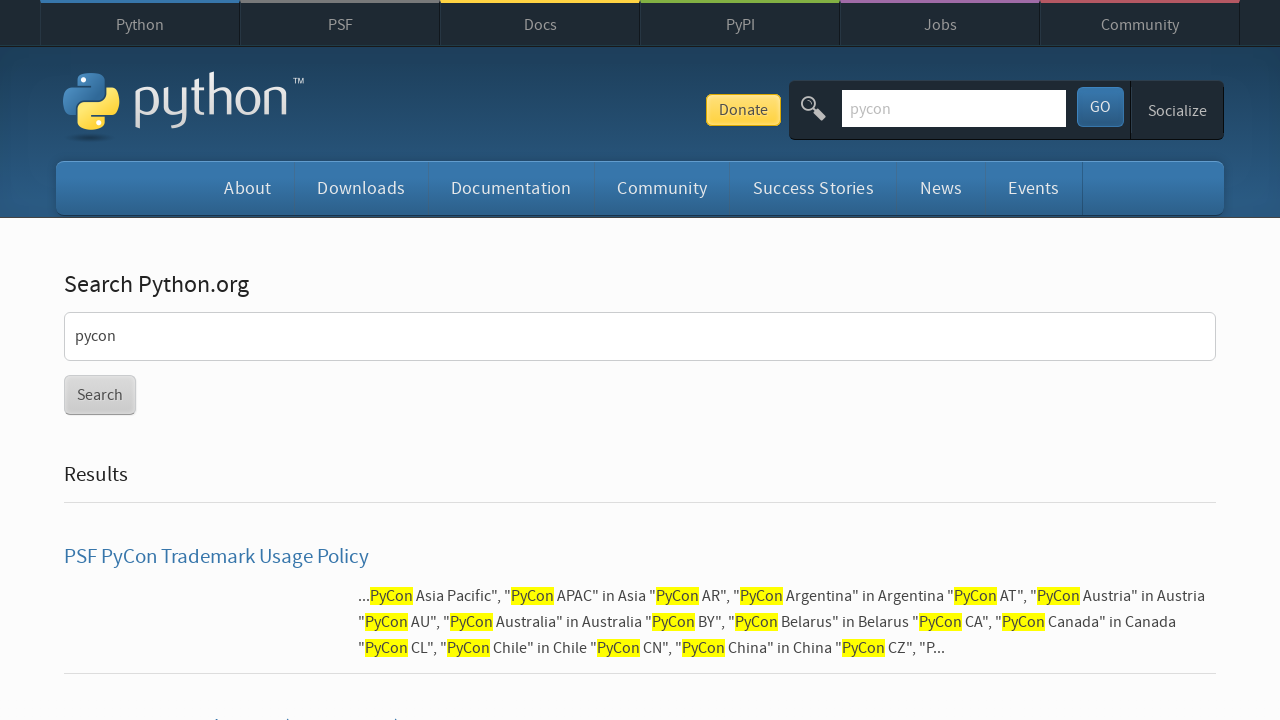

Waited for search results page to load
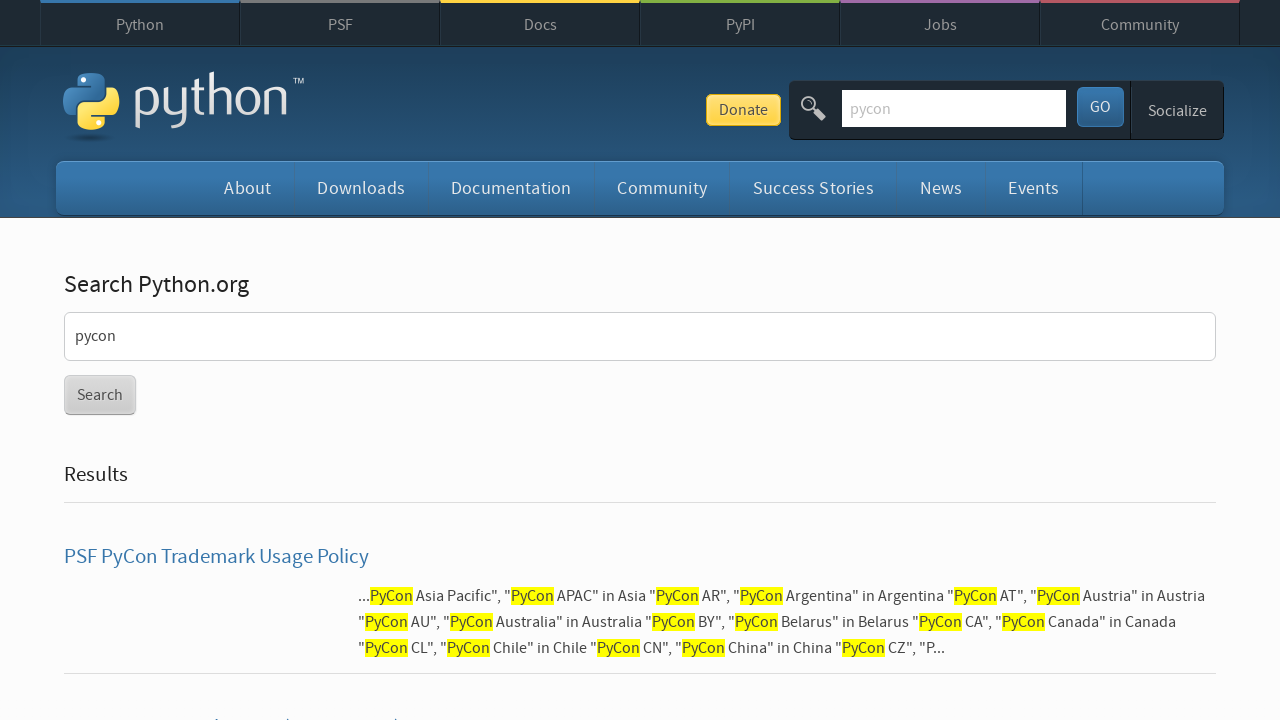

Verified that search returned results (no 'No results found' message)
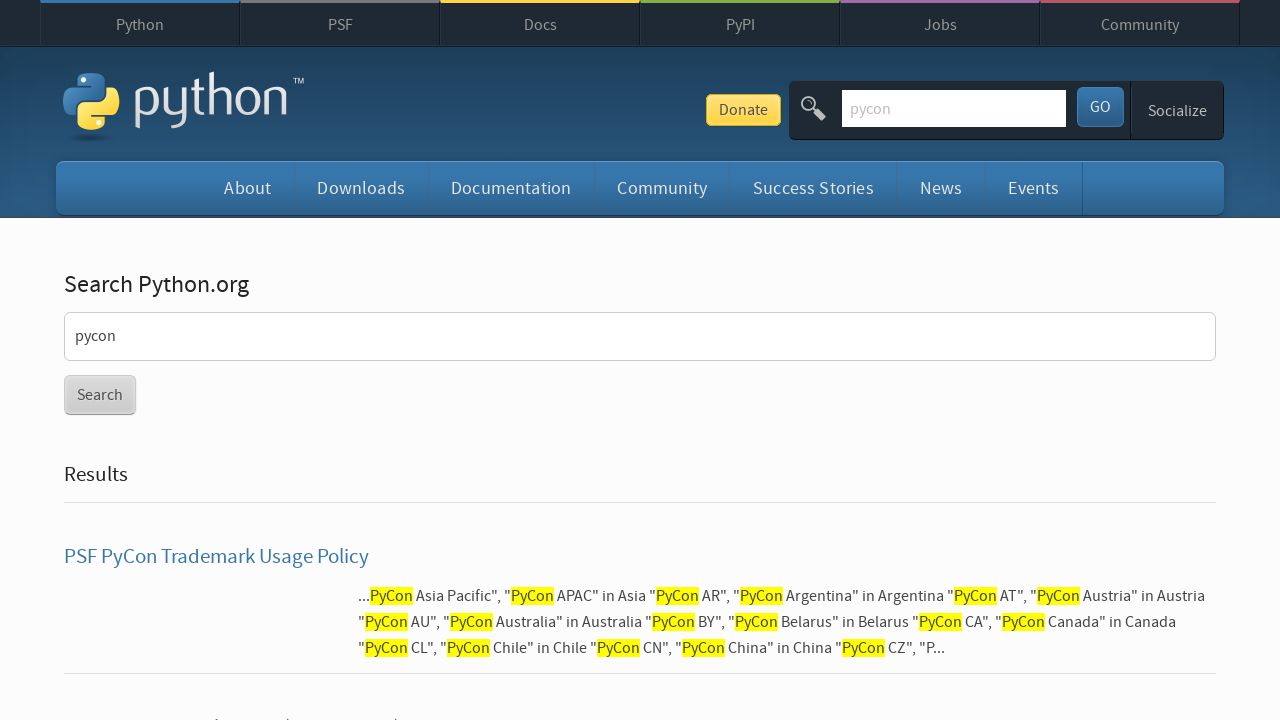

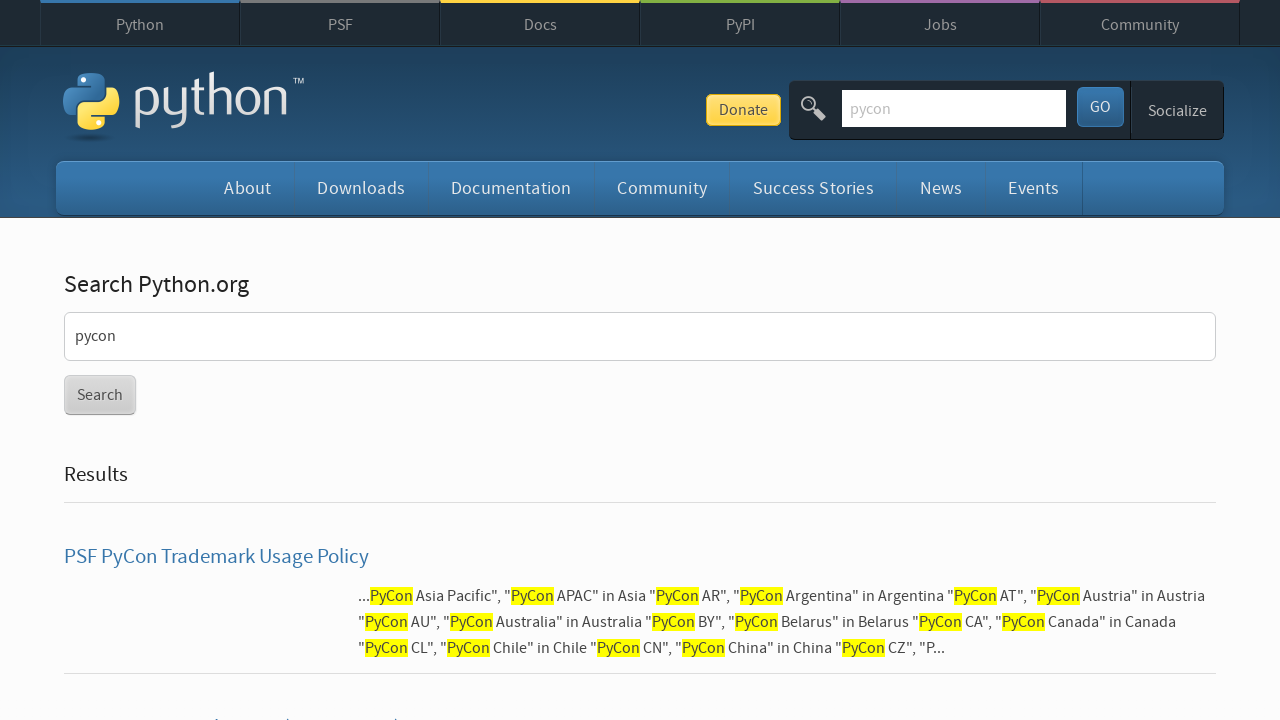